Tests opening multiple links from a footer section in new tabs using keyboard shortcuts, then iterates through all opened tabs to verify they loaded successfully

Starting URL: https://rahulshettyacademy.com/AutomationPractice/

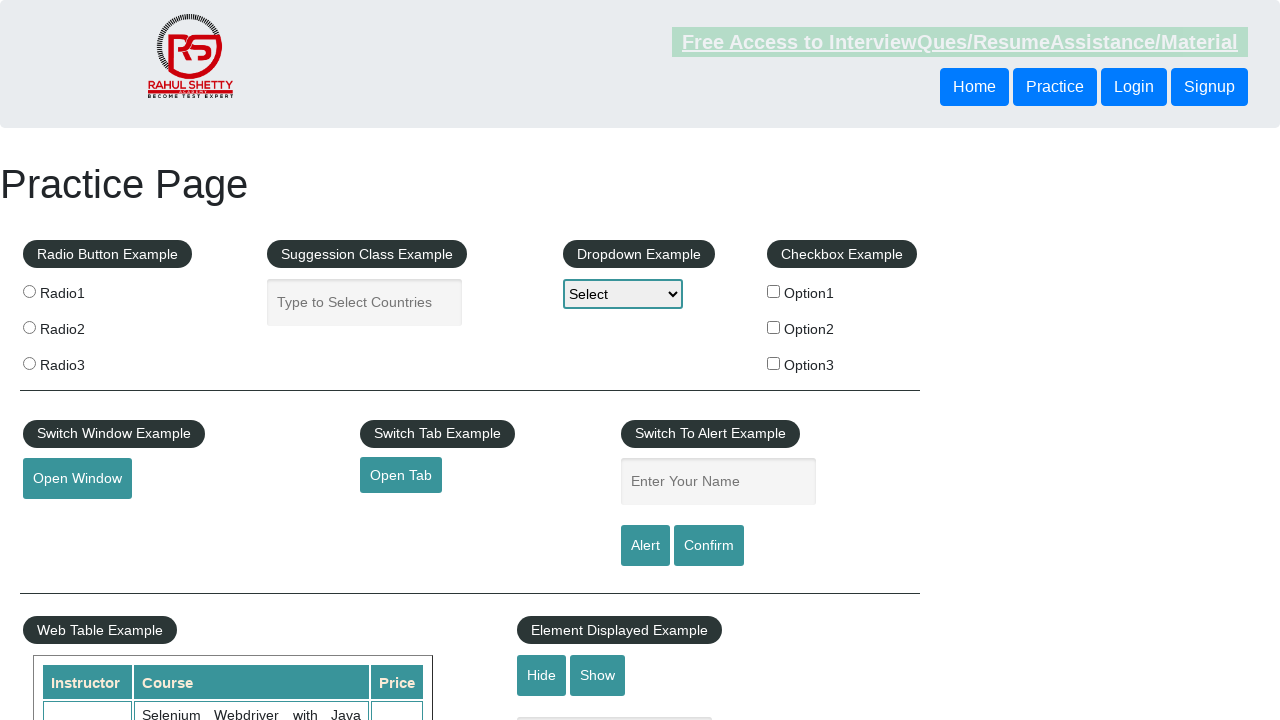

Located all links on page - found 27 total links
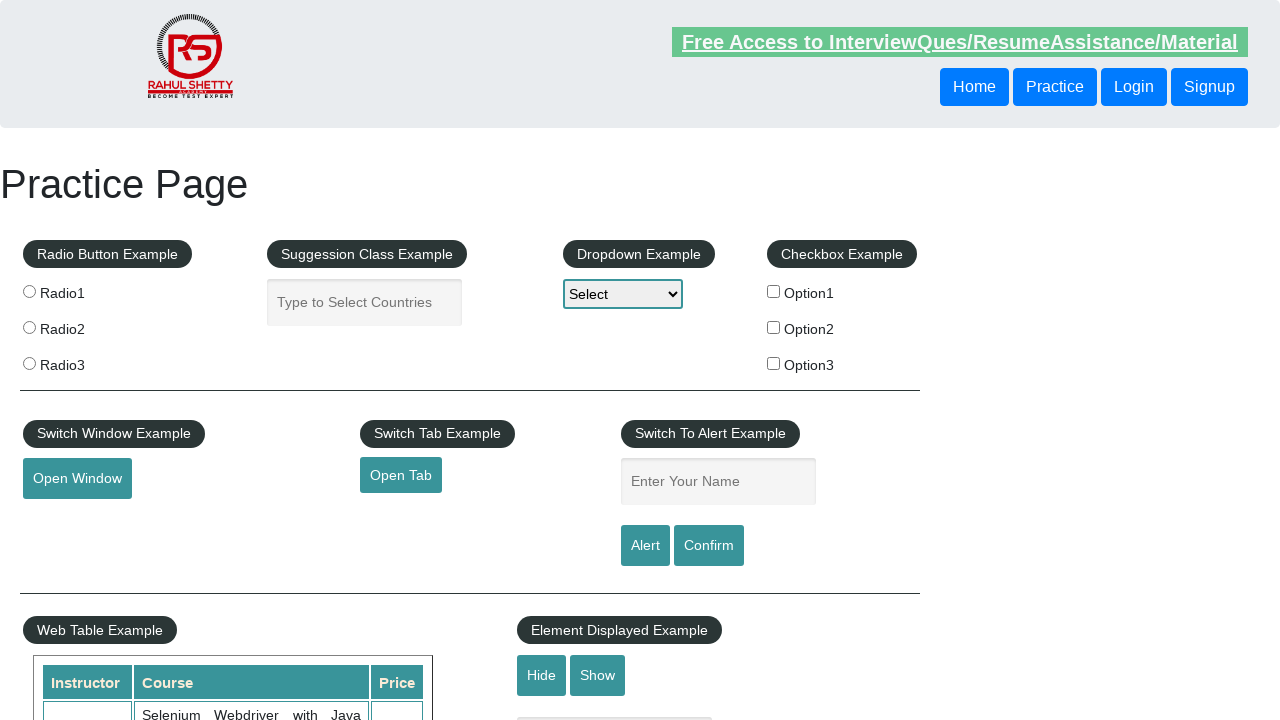

Located footer section with id 'gf-BIG'
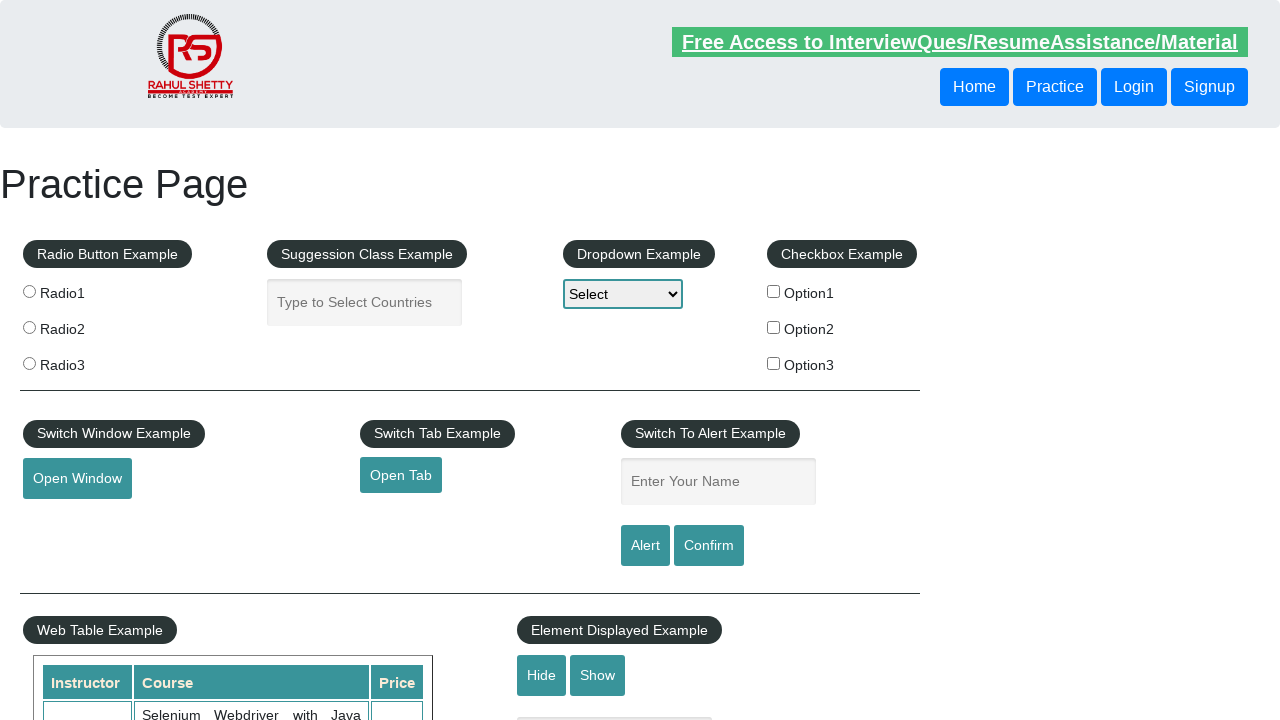

Located footer links - found 20 links in footer
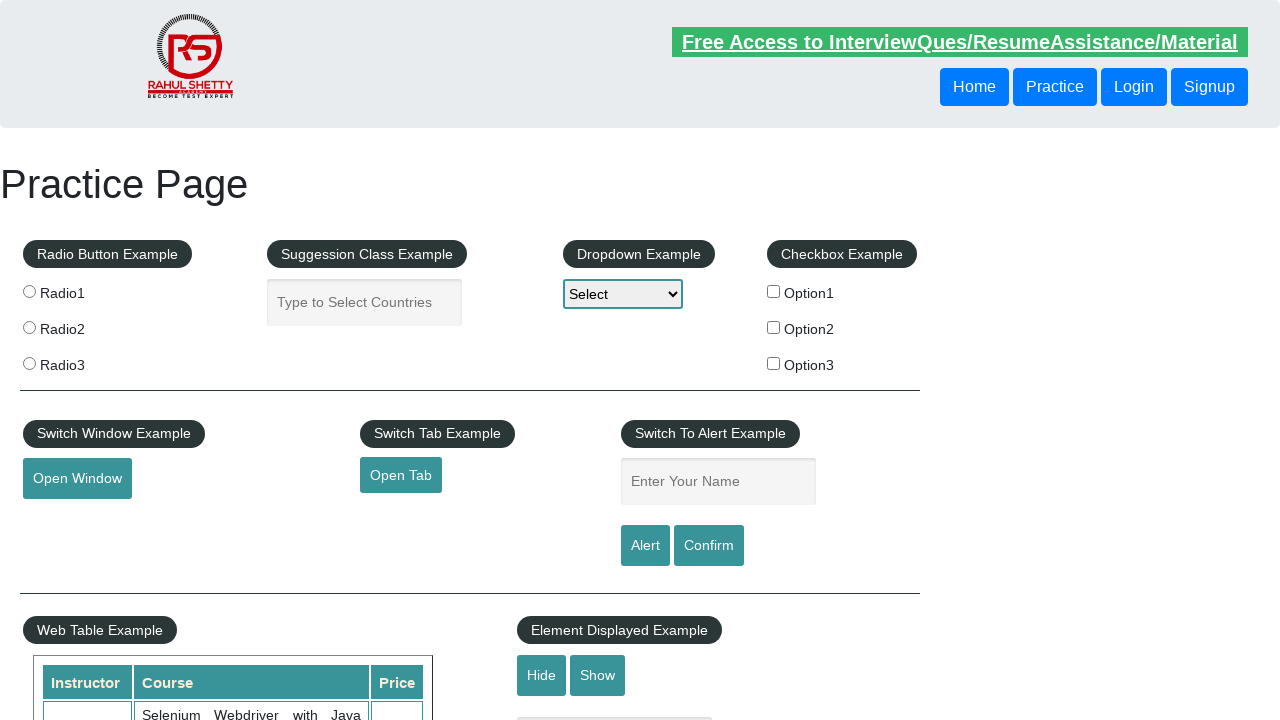

Located sub-footer section (first column)
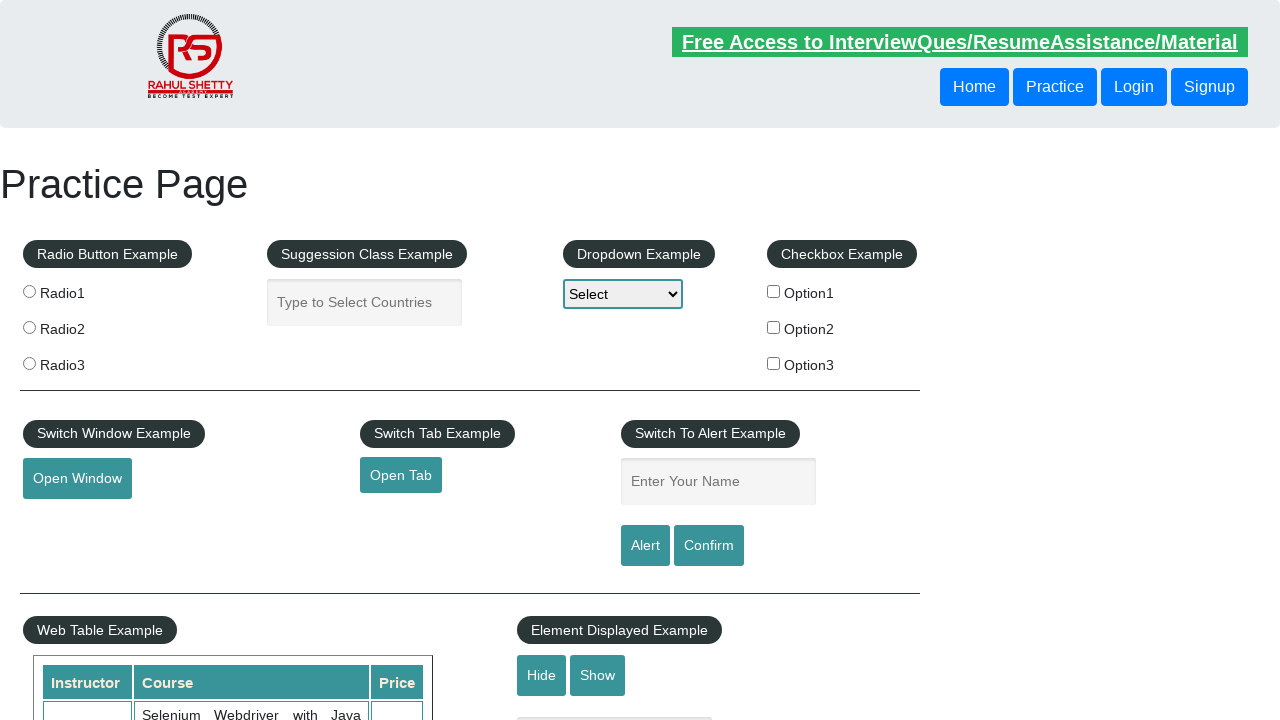

Located sub-footer links - found 5 links
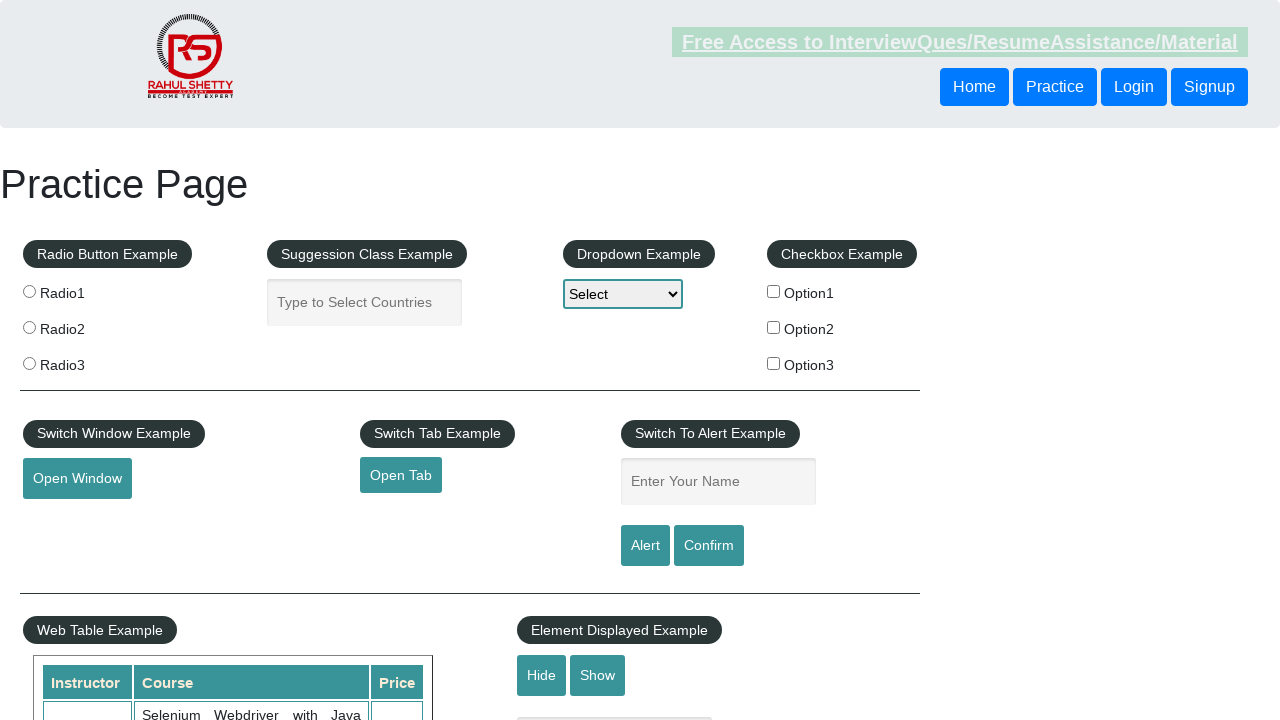

Opened sub-footer link 1 in new tab using Ctrl+Click at (68, 520) on div#gf-BIG >> xpath=//table/tbody/tr/td[1]/ul >> a >> nth=1
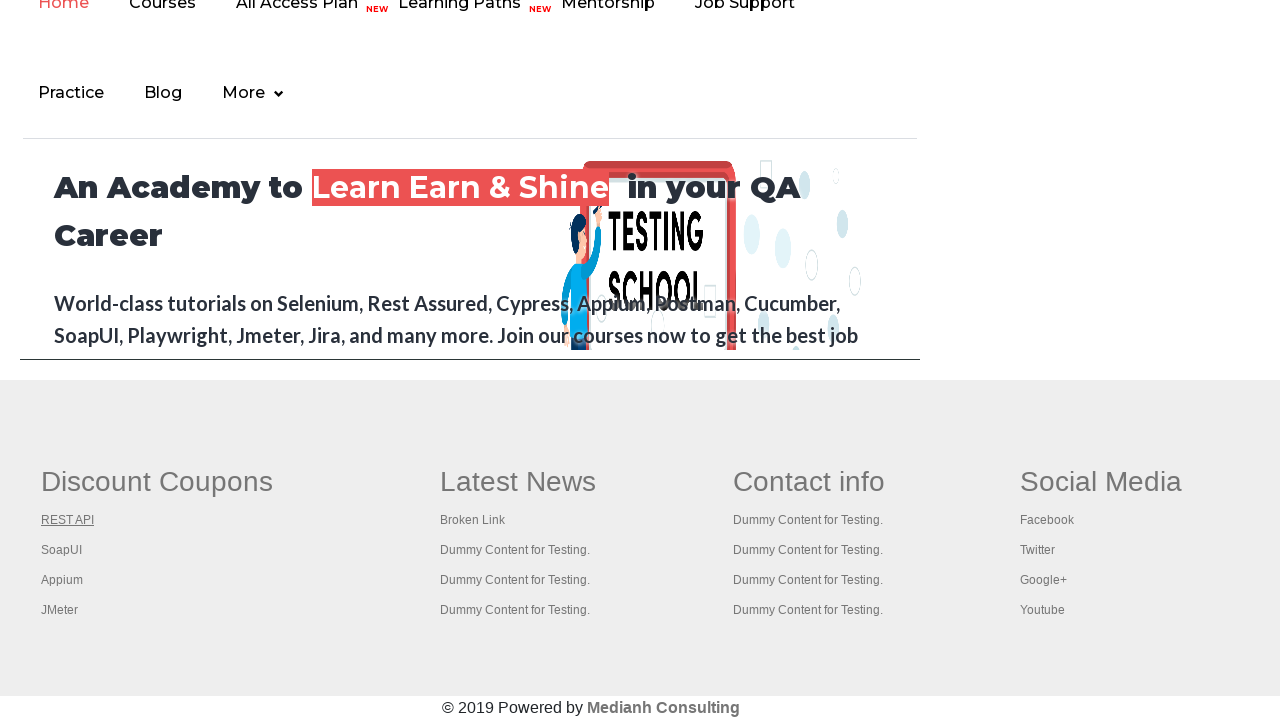

Waited 1 second after opening link 1
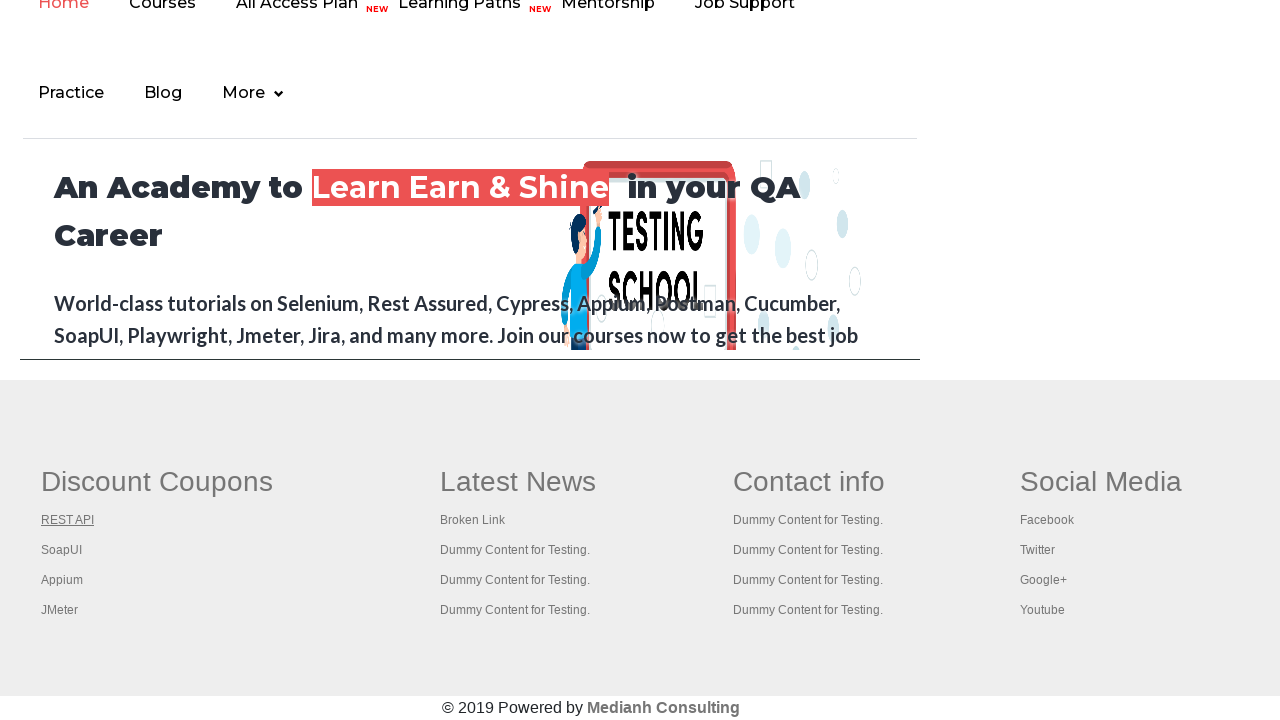

Opened sub-footer link 2 in new tab using Ctrl+Click at (62, 550) on div#gf-BIG >> xpath=//table/tbody/tr/td[1]/ul >> a >> nth=2
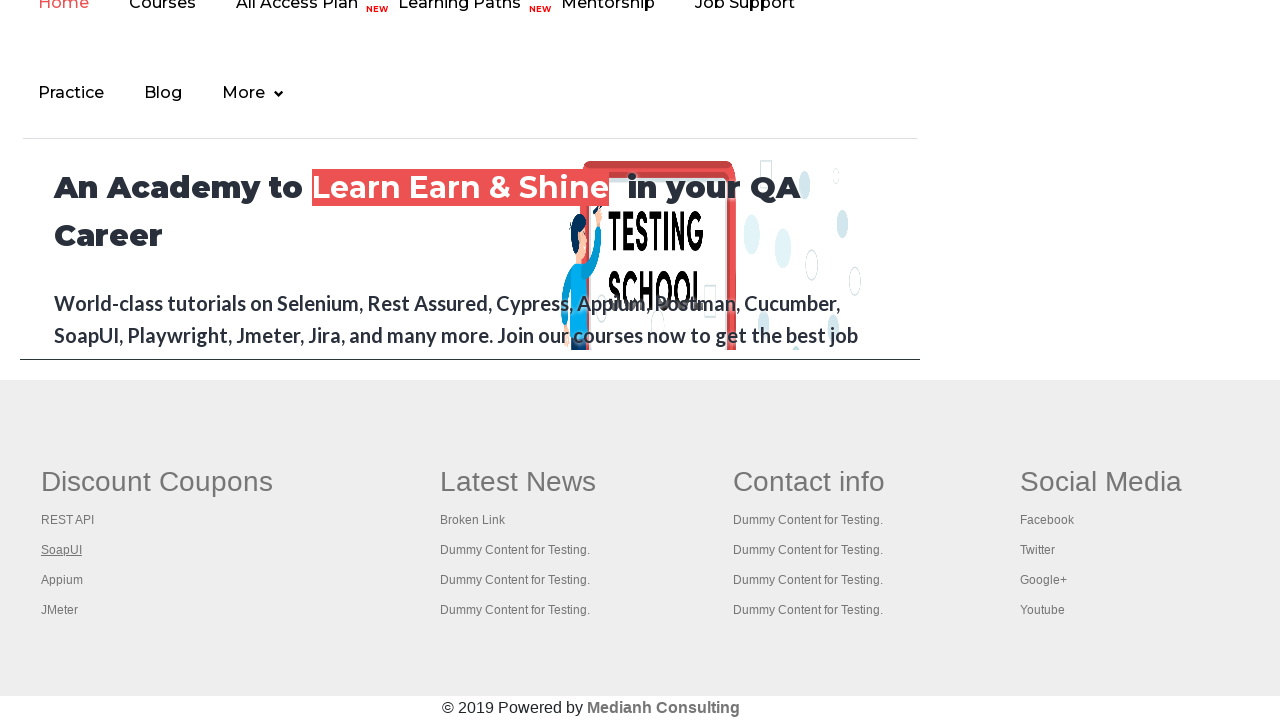

Waited 1 second after opening link 2
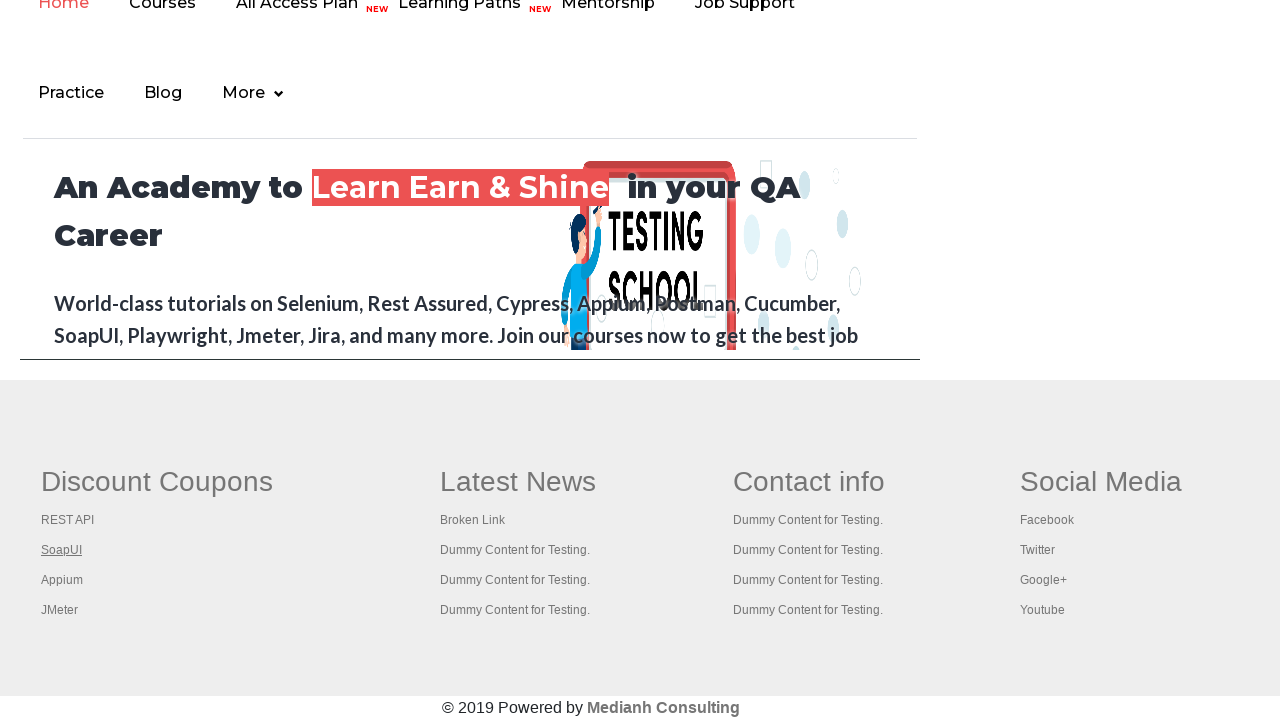

Opened sub-footer link 3 in new tab using Ctrl+Click at (62, 580) on div#gf-BIG >> xpath=//table/tbody/tr/td[1]/ul >> a >> nth=3
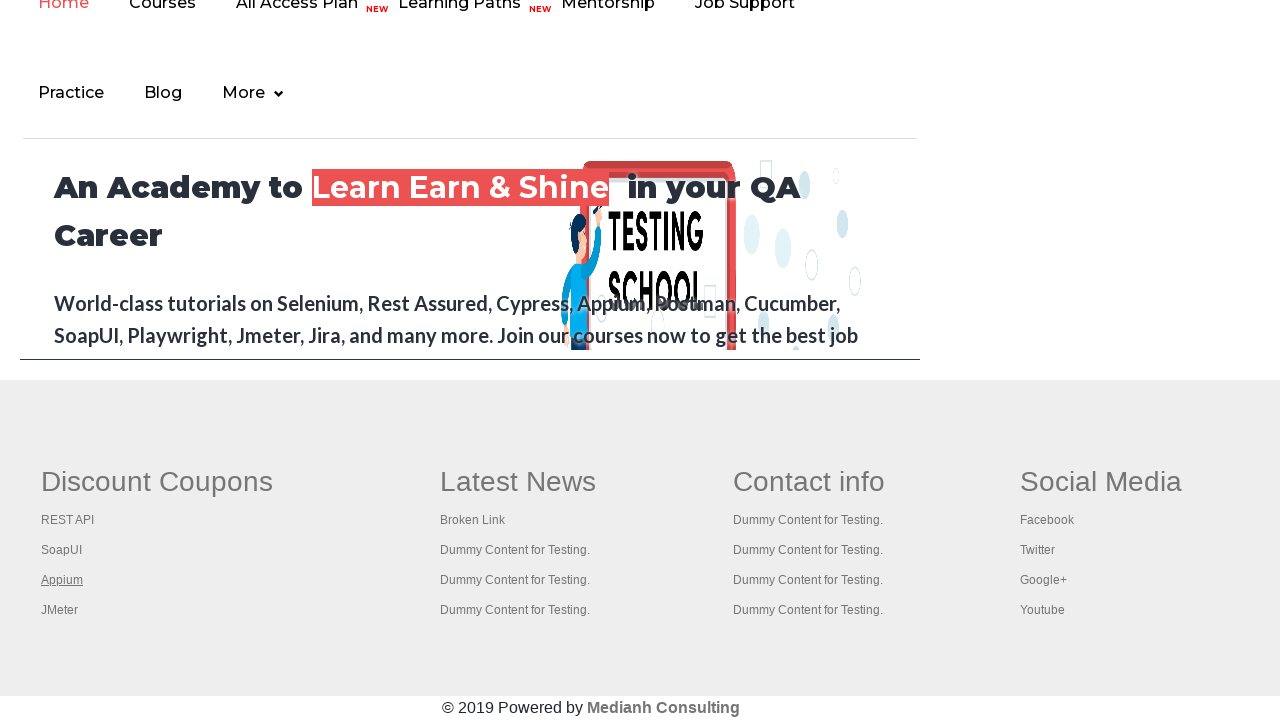

Waited 1 second after opening link 3
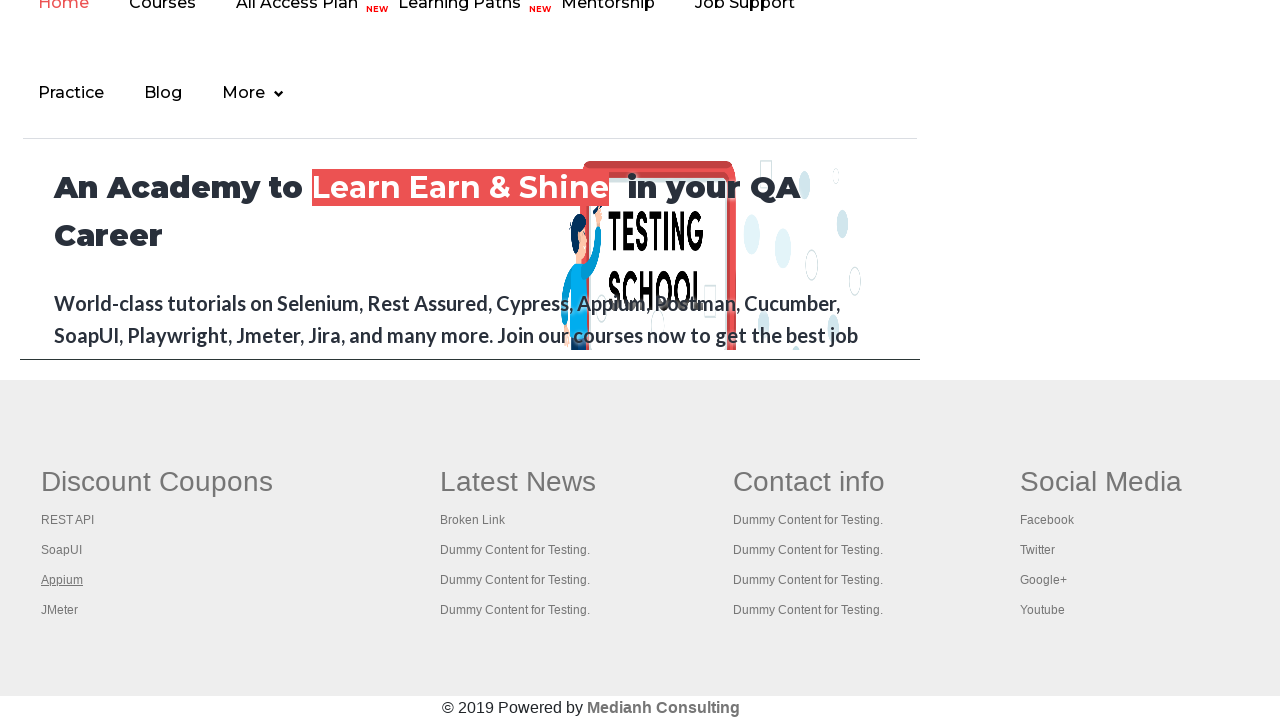

Opened sub-footer link 4 in new tab using Ctrl+Click at (60, 610) on div#gf-BIG >> xpath=//table/tbody/tr/td[1]/ul >> a >> nth=4
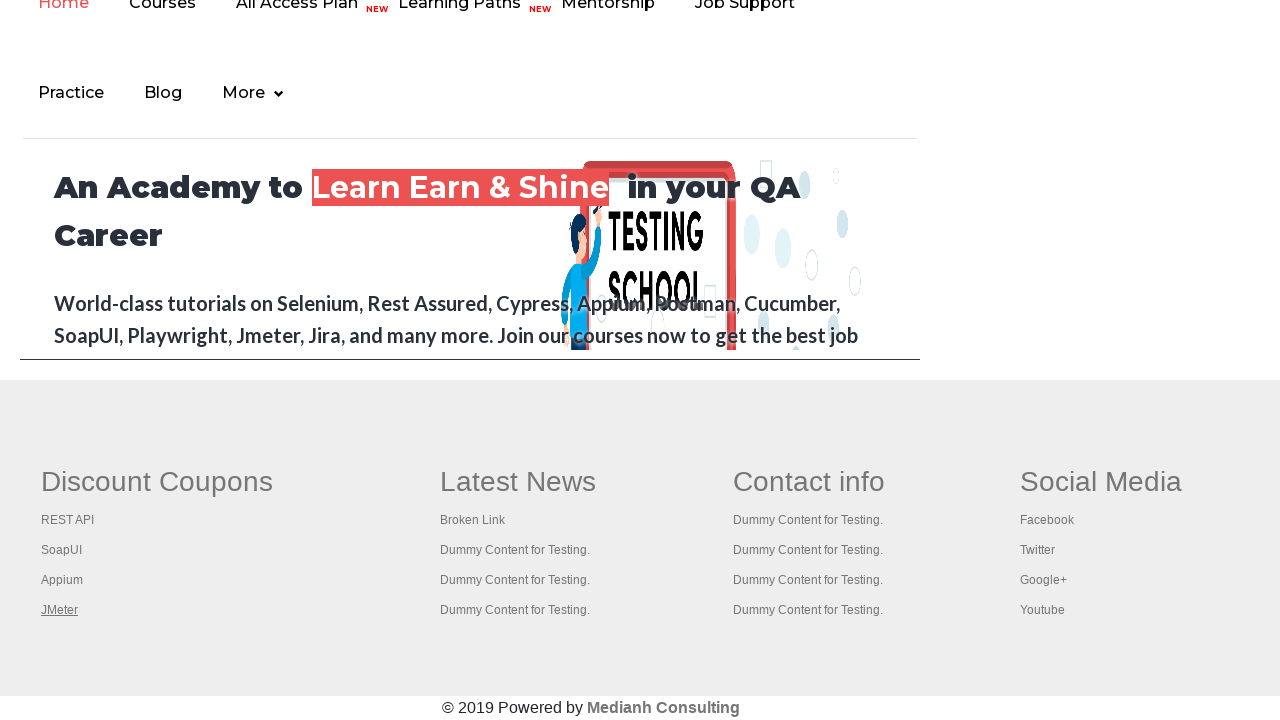

Waited 1 second after opening link 4
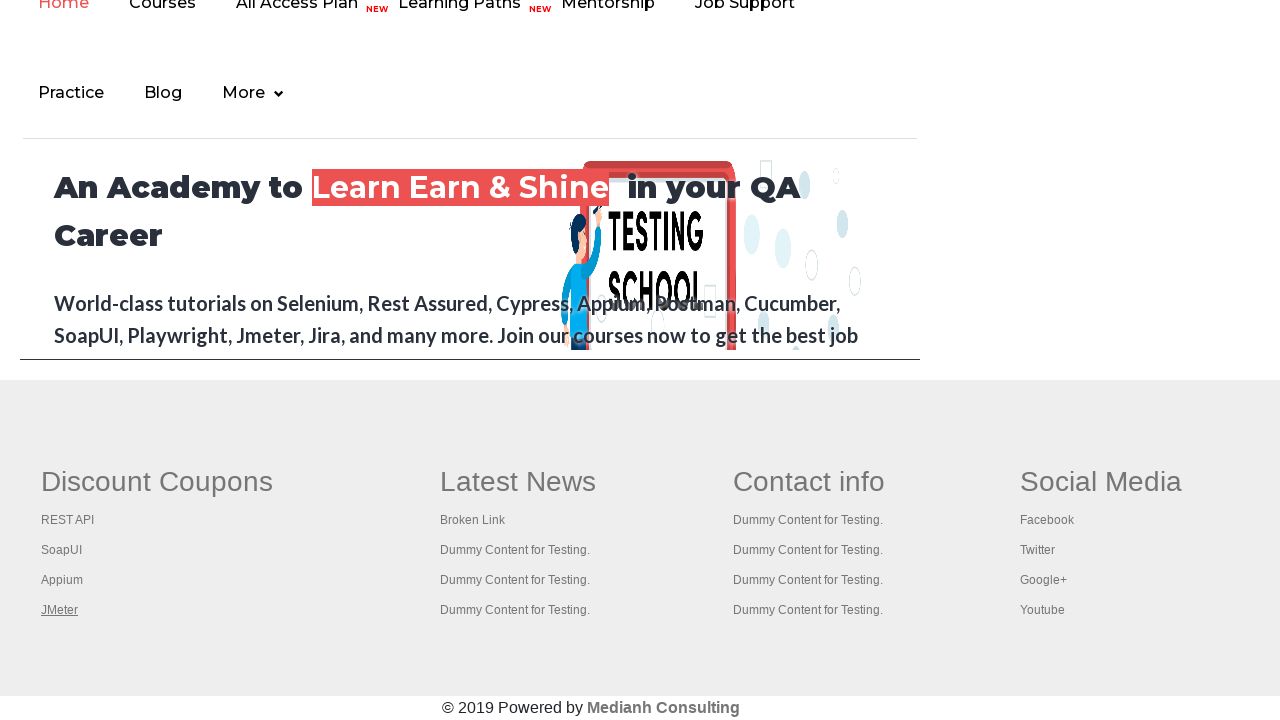

Retrieved all open pages from context - found 5 pages/tabs
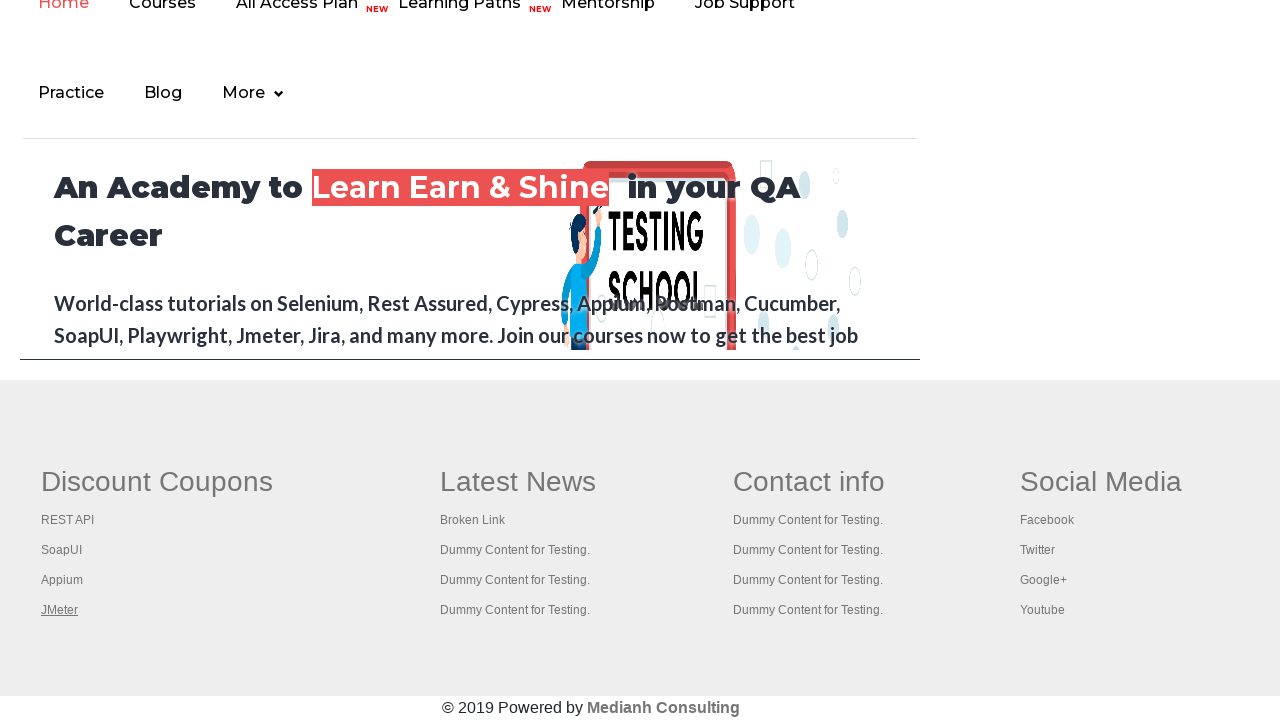

Verified page loaded with title: 'Practice Page'
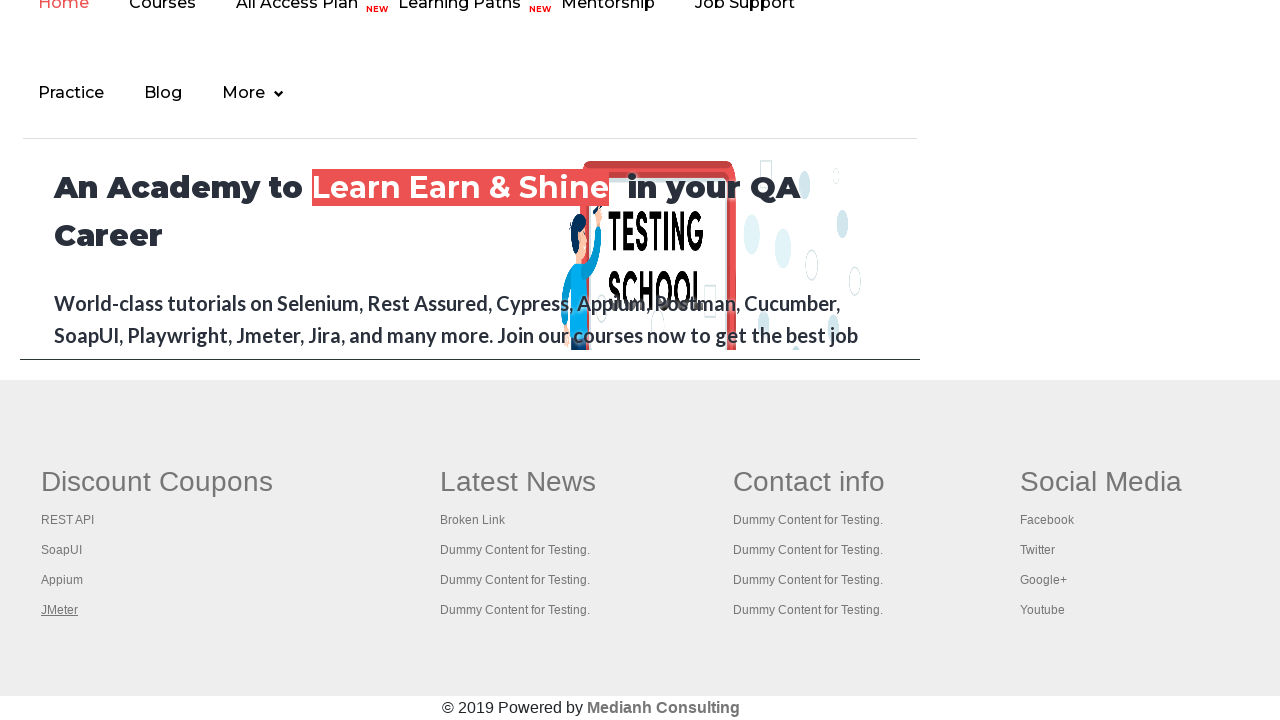

Verified page loaded with title: 'REST API Tutorial'
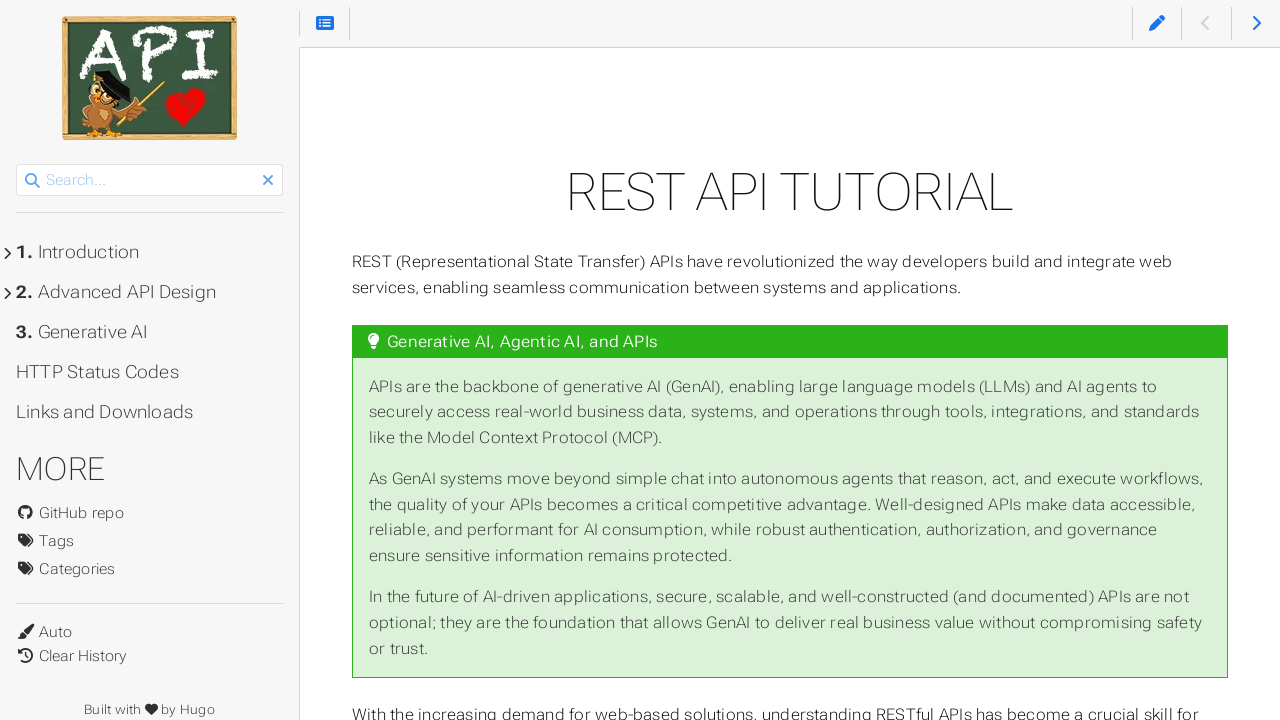

Verified page loaded with title: 'The World’s Most Popular API Testing Tool | SoapUI'
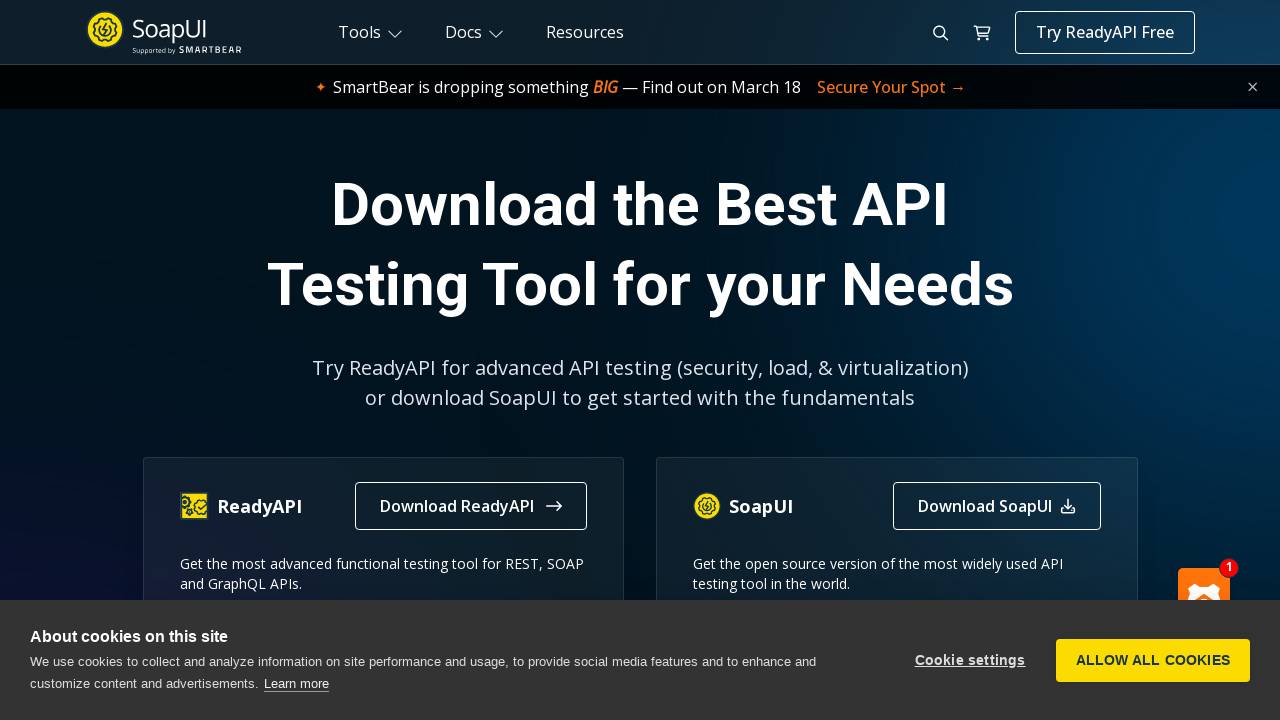

Verified page loaded with title: 'Appium tutorial for Mobile Apps testing | RahulShetty Academy | Rahul'
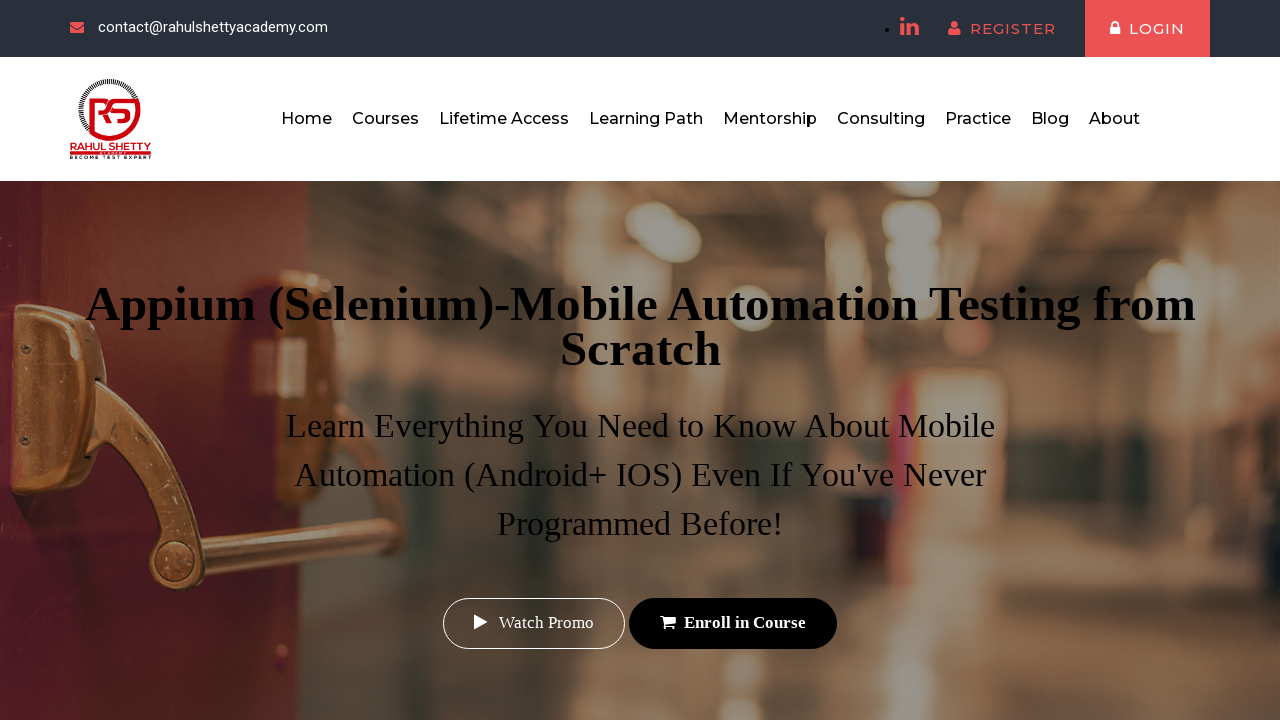

Verified page loaded with title: 'Apache JMeter - Apache JMeter™'
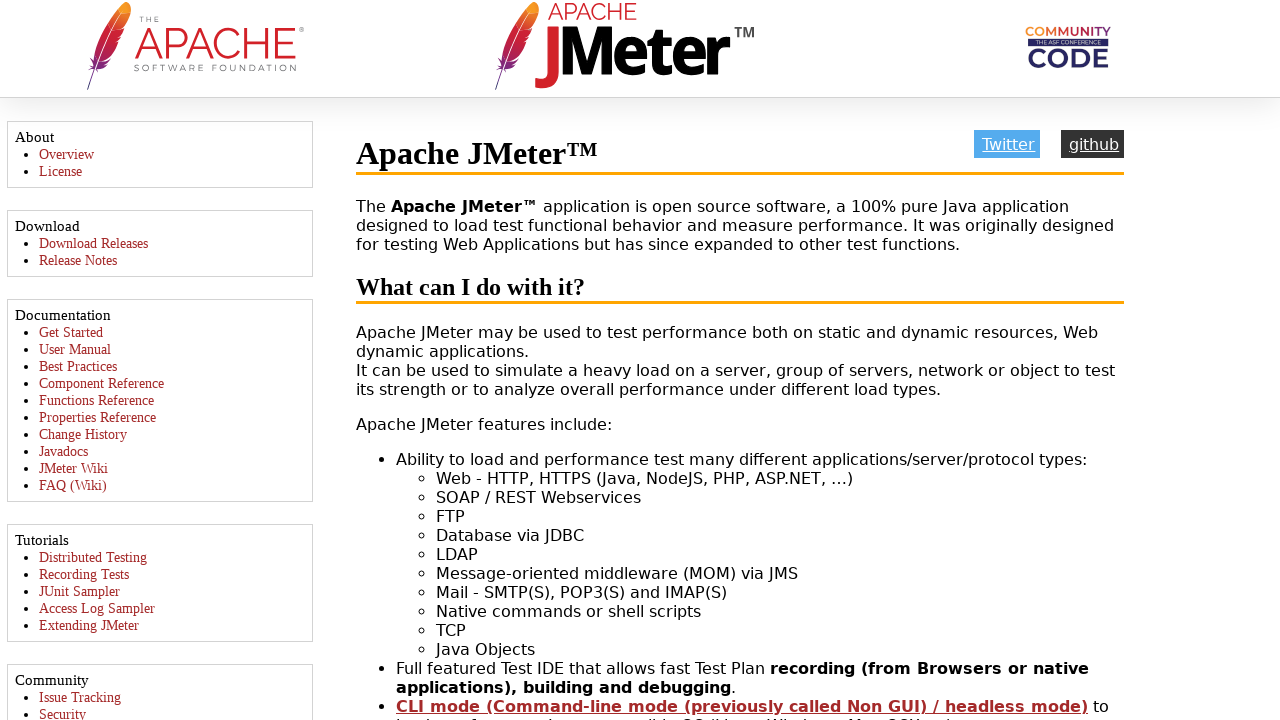

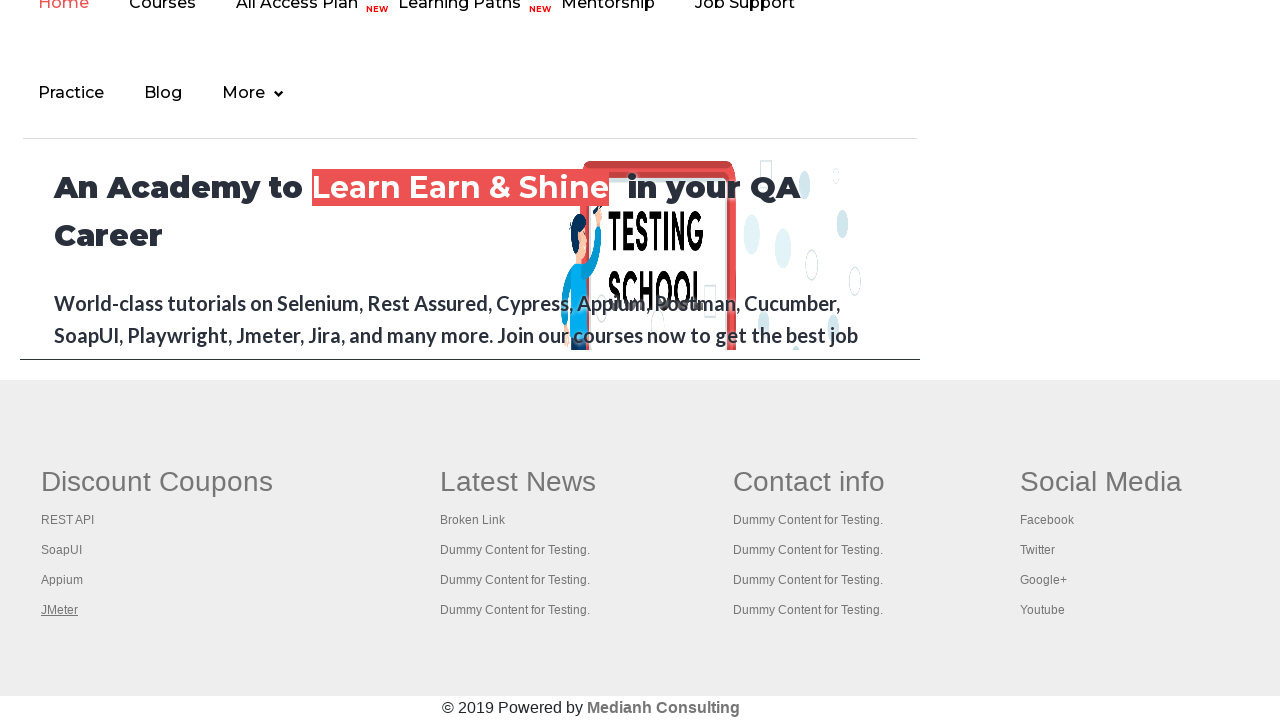